Navigates to the Flipkart e-commerce website and retrieves the page title

Starting URL: https://www.flipkart.com/

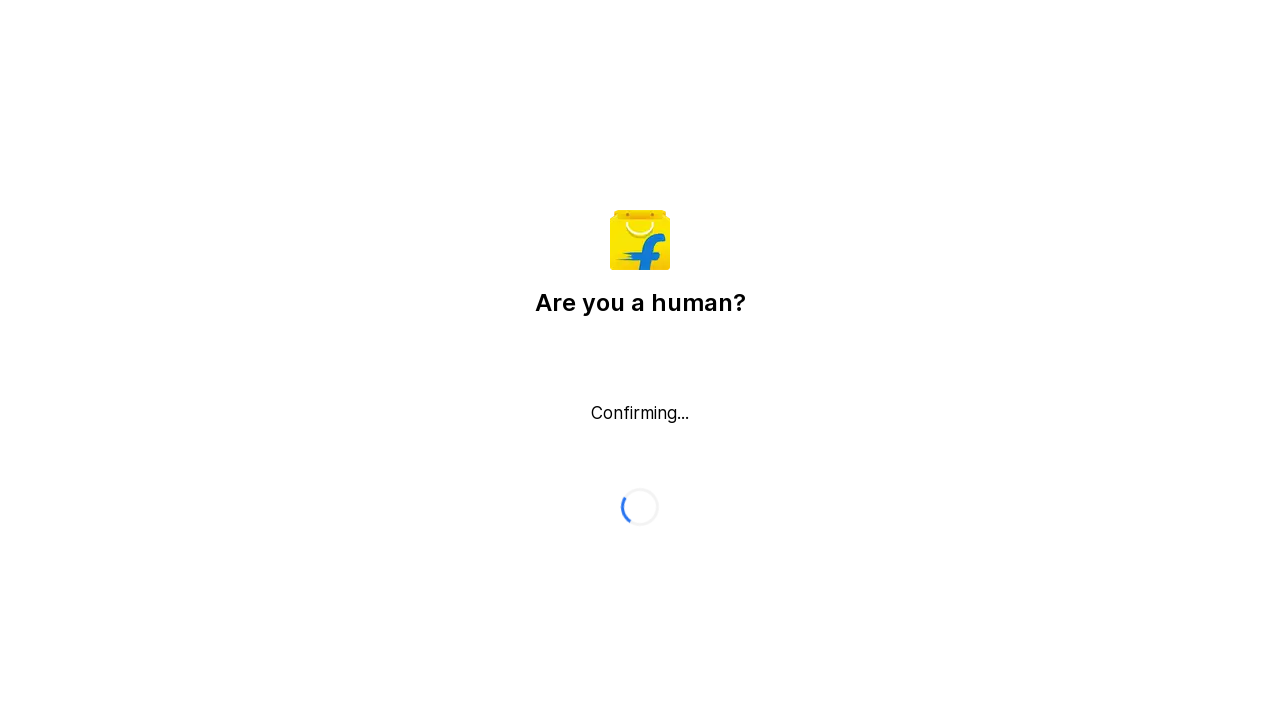

Waited for page to reach domcontentloaded state
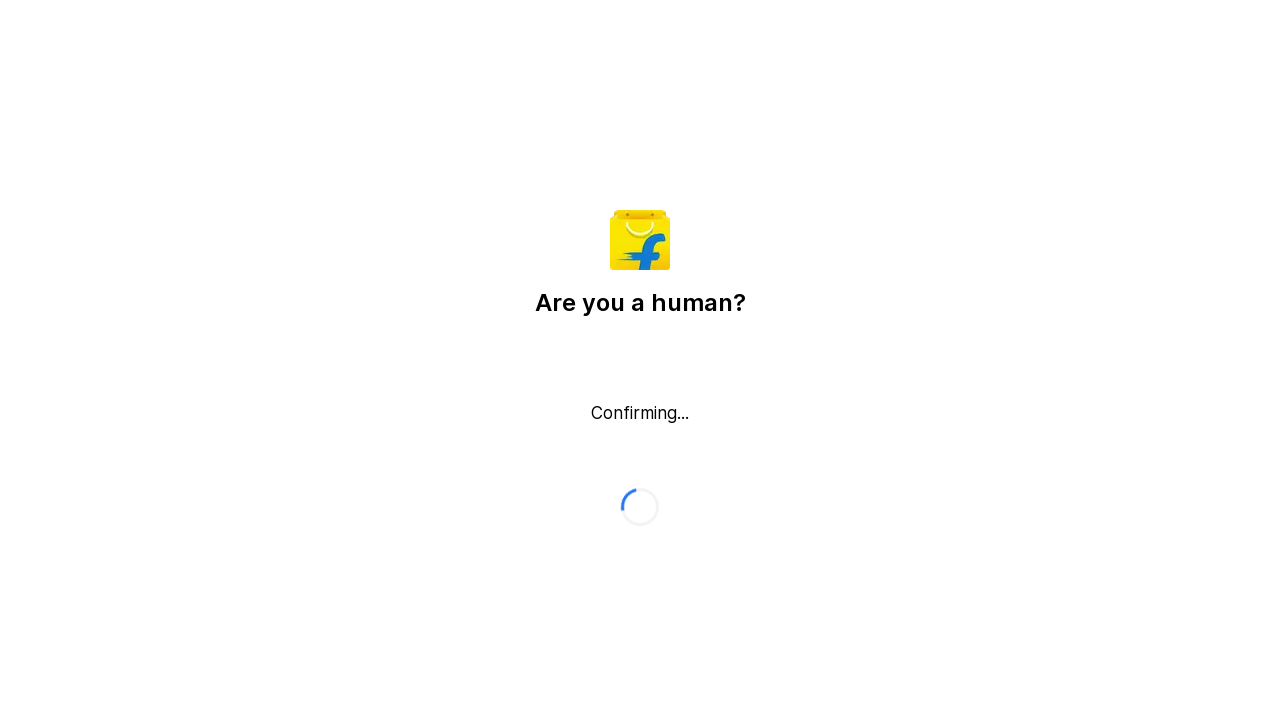

Retrieved page title: Flipkart reCAPTCHA
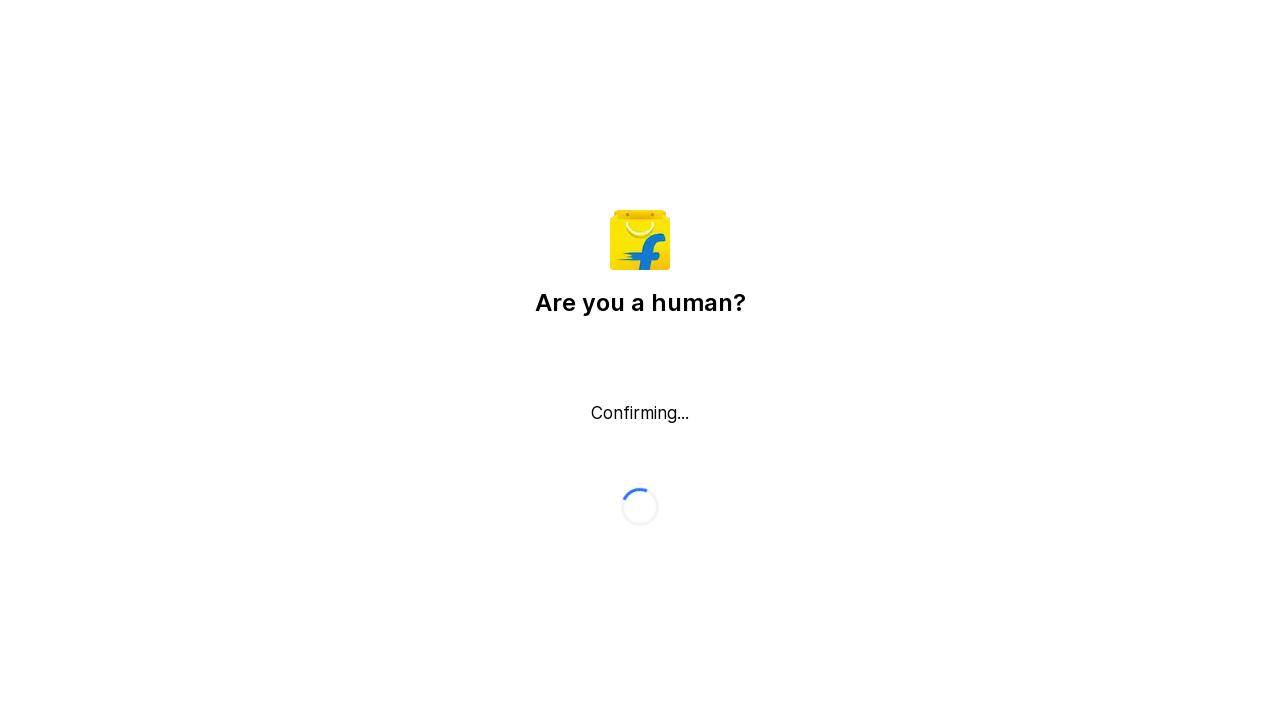

Printed page title to console: Flipkart reCAPTCHA
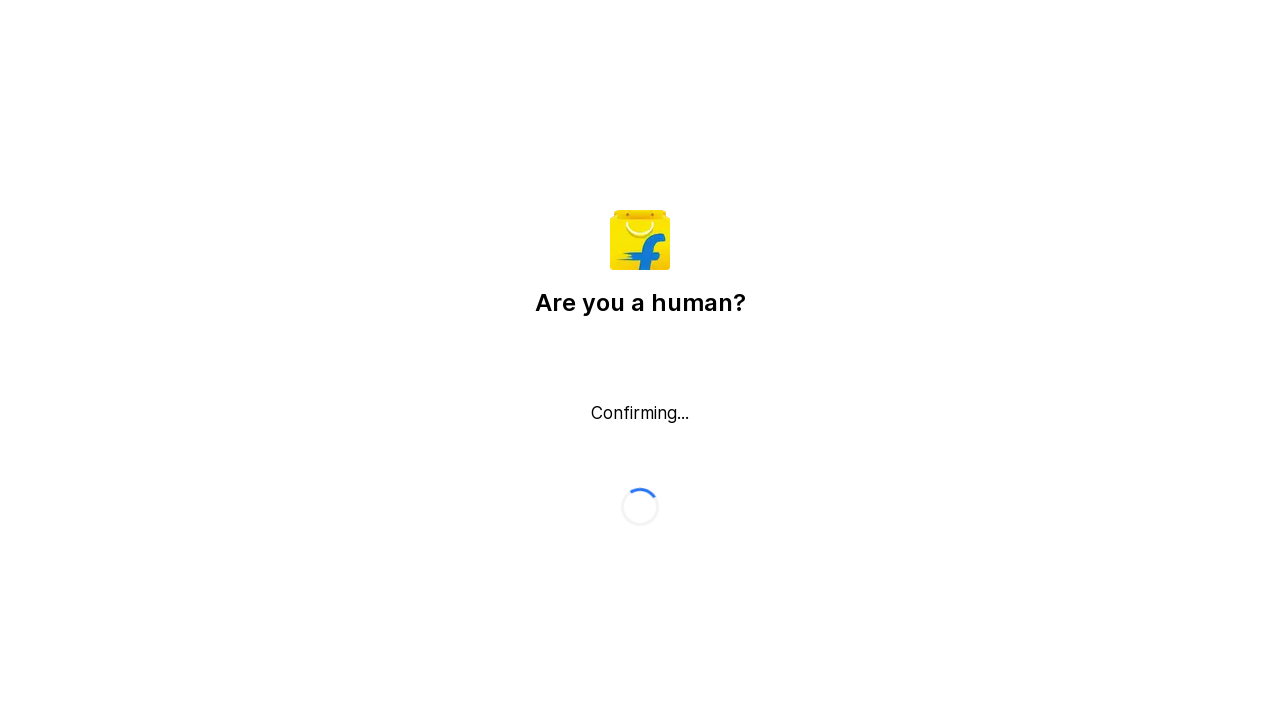

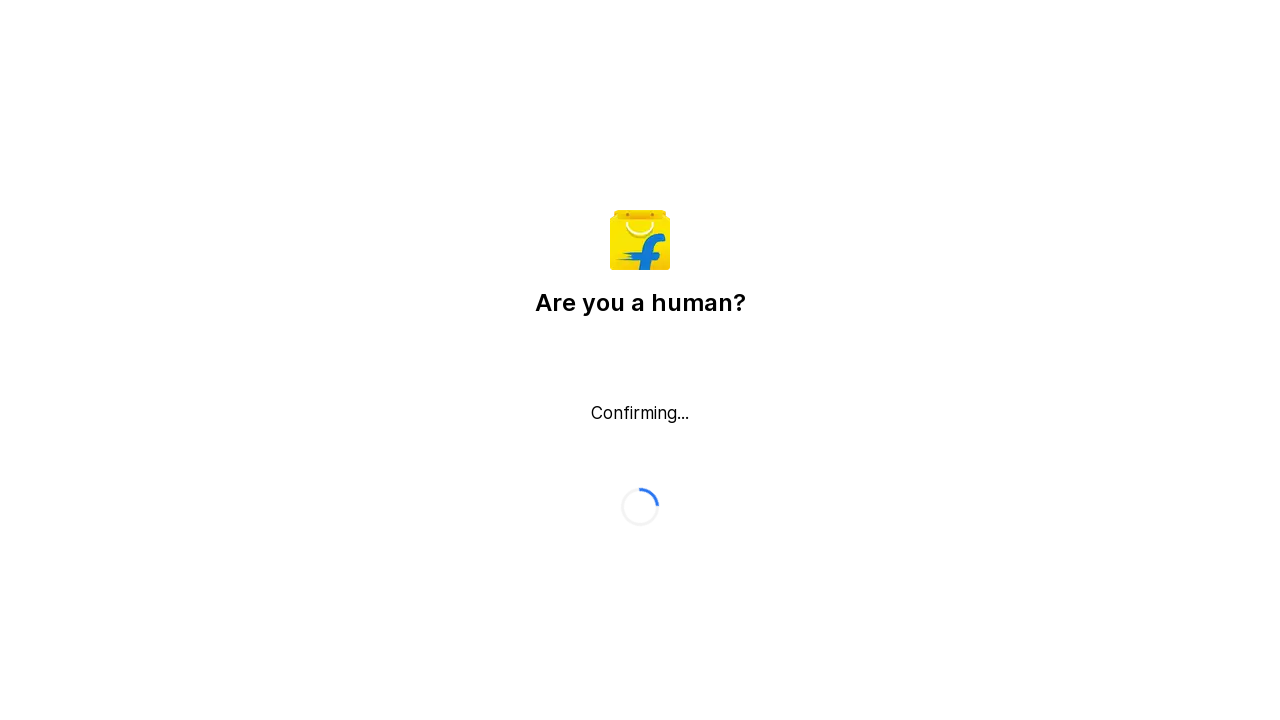